Solves a math problem on the page by reading a value, calculating the result using a mathematical formula, filling the answer, selecting checkboxes and radio buttons, and submitting the form

Starting URL: https://suninjuly.github.io/math.html

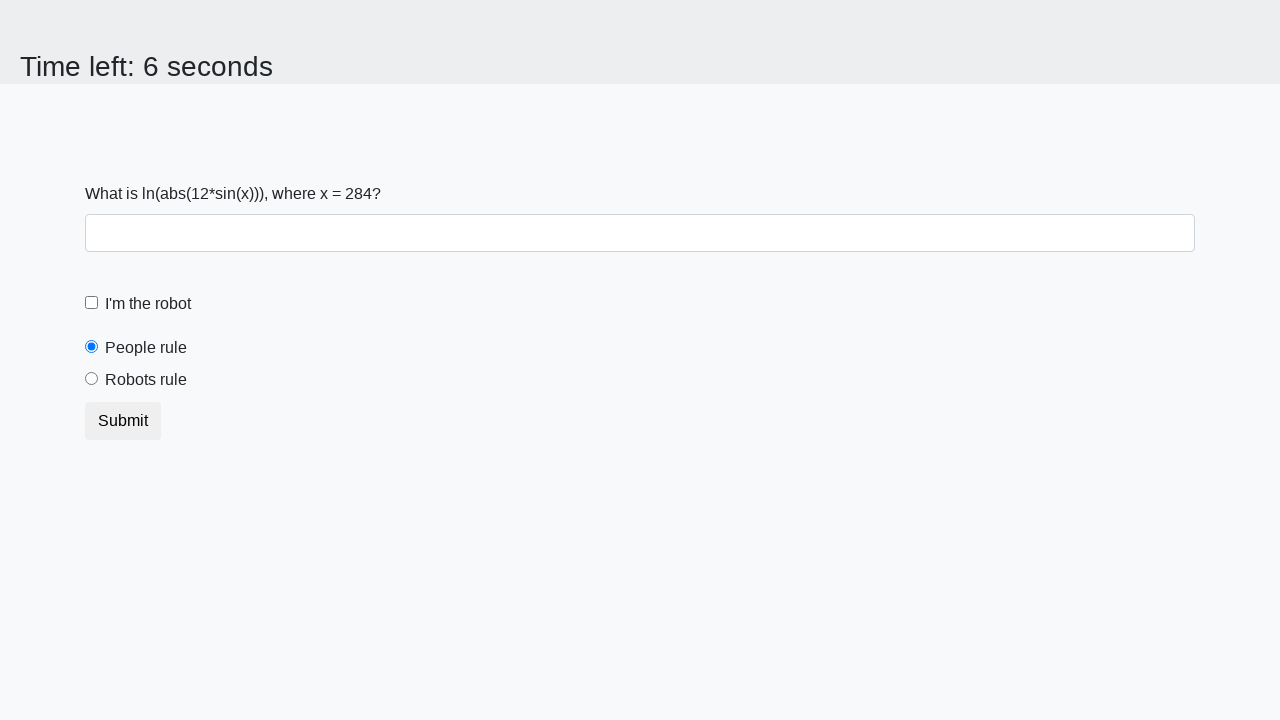

Located the input value element
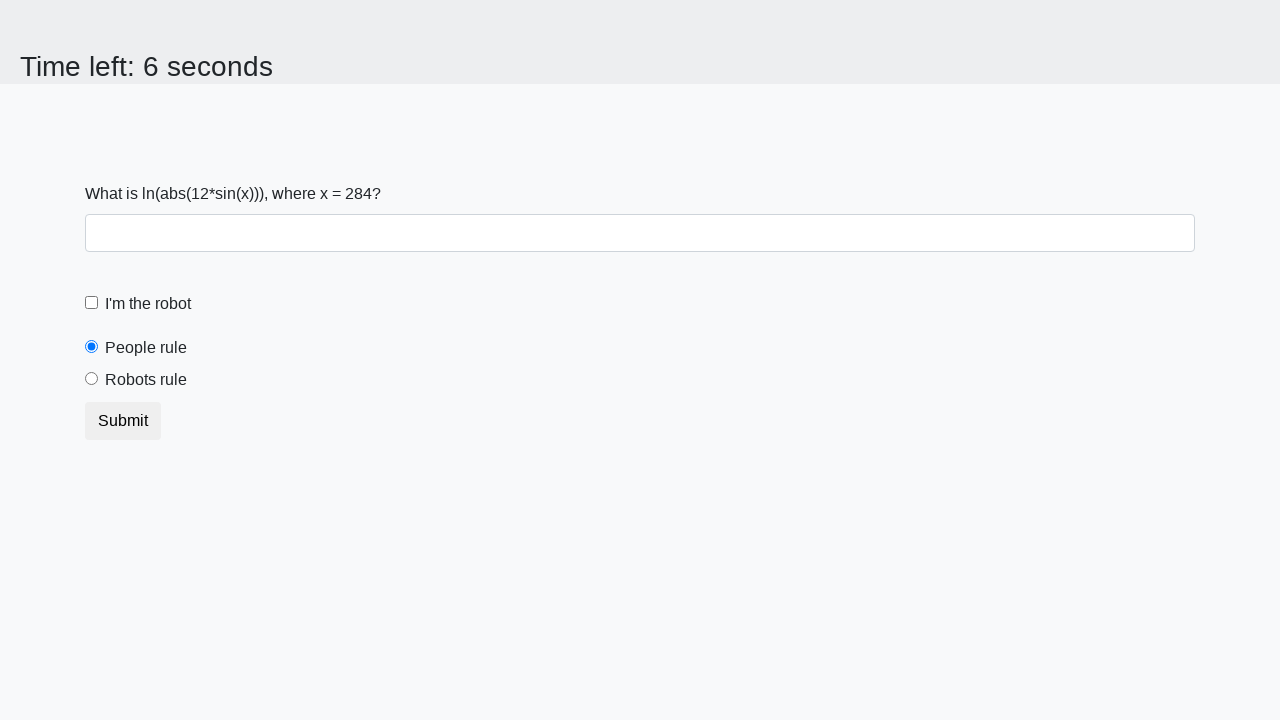

Retrieved x value from page: 284
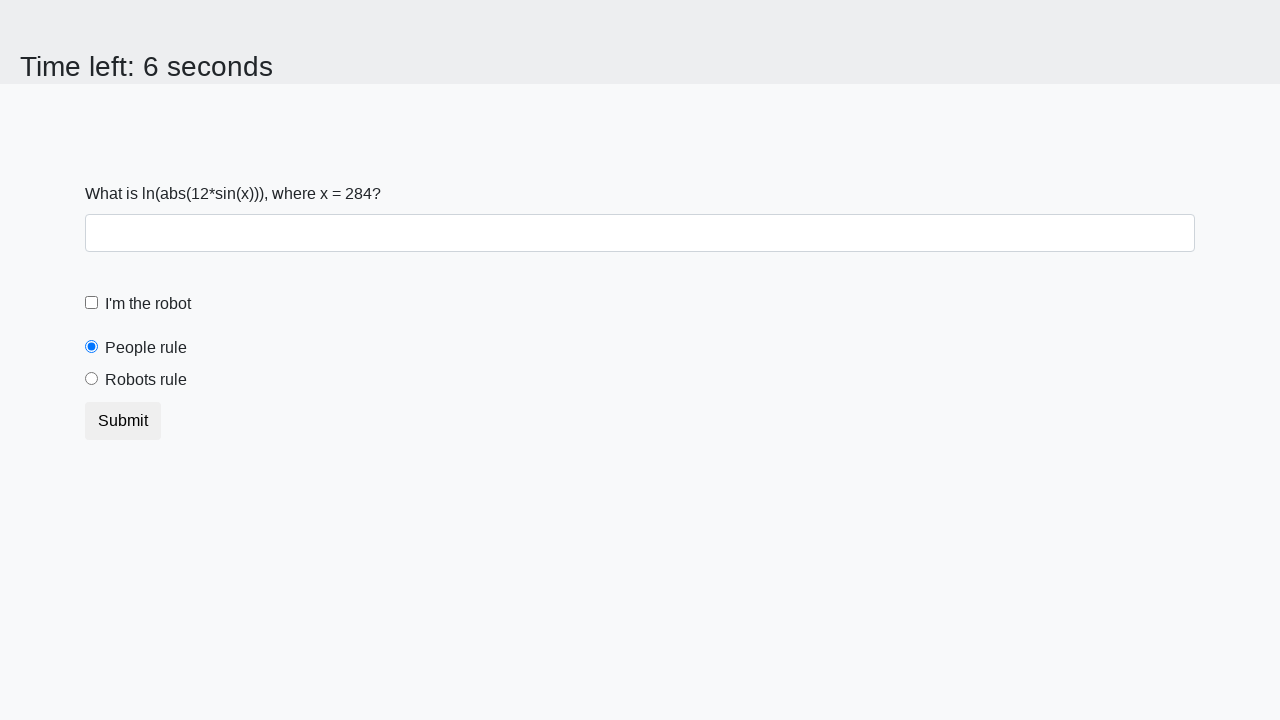

Calculated result using formula: y = 2.4347326951402177
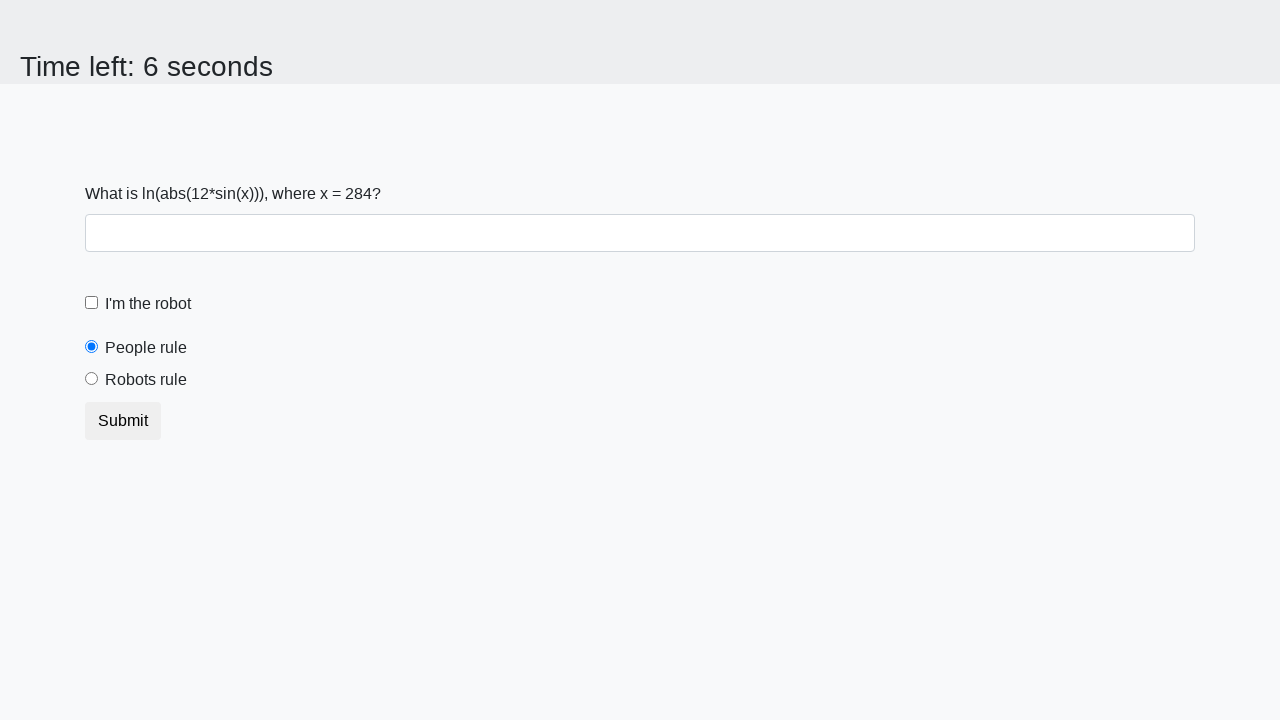

Filled answer field with calculated value: 2.4347326951402177 on #answer
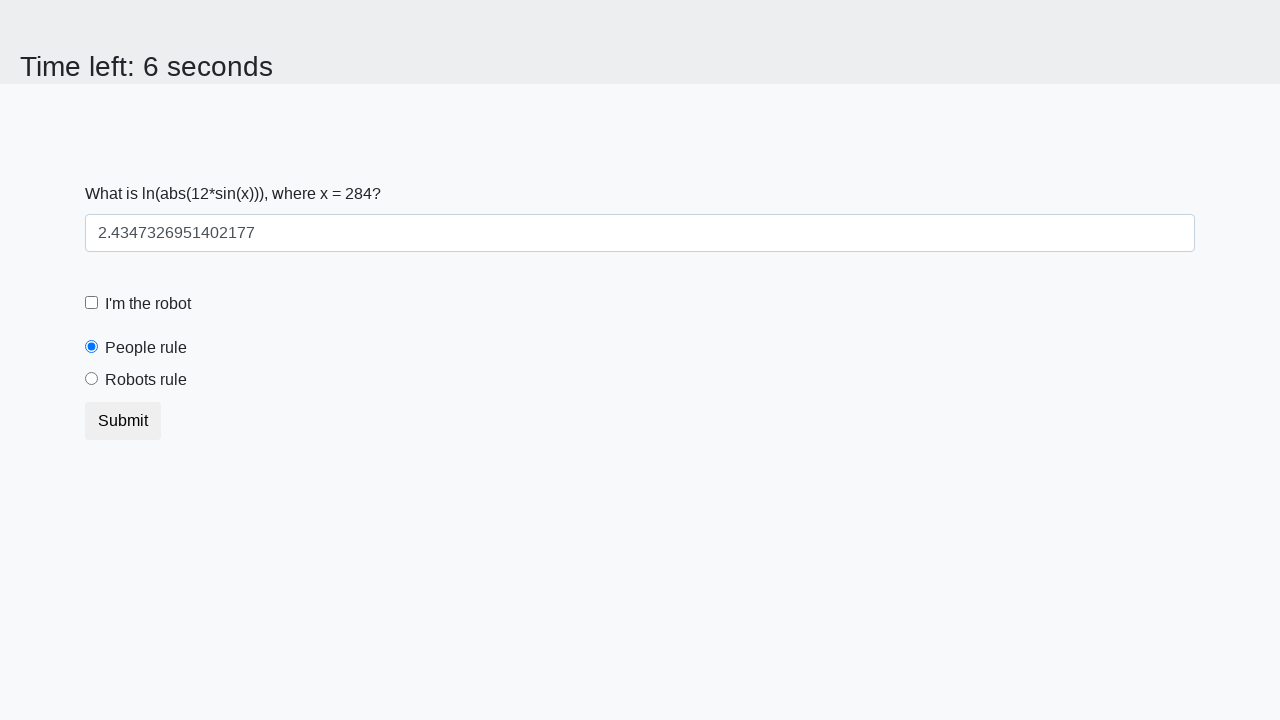

Clicked the robot checkbox at (92, 303) on #robotCheckbox
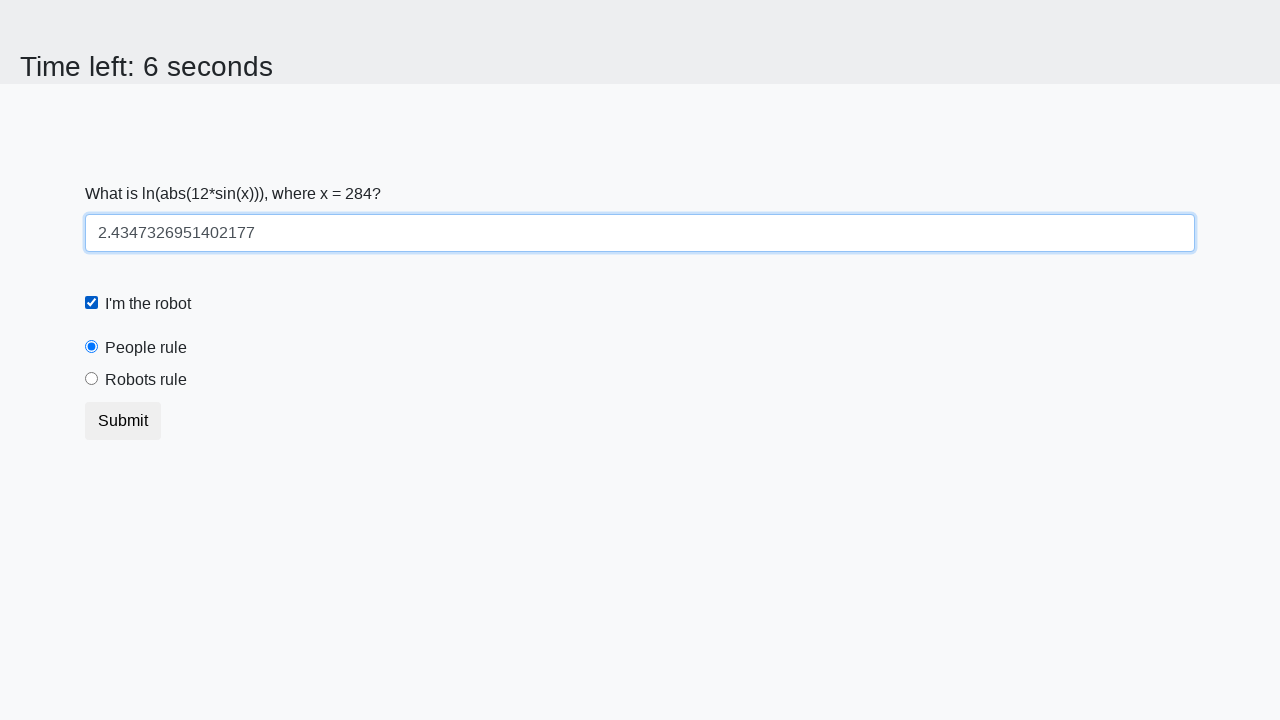

Selected the robots rule radio button at (92, 379) on #robotsRule
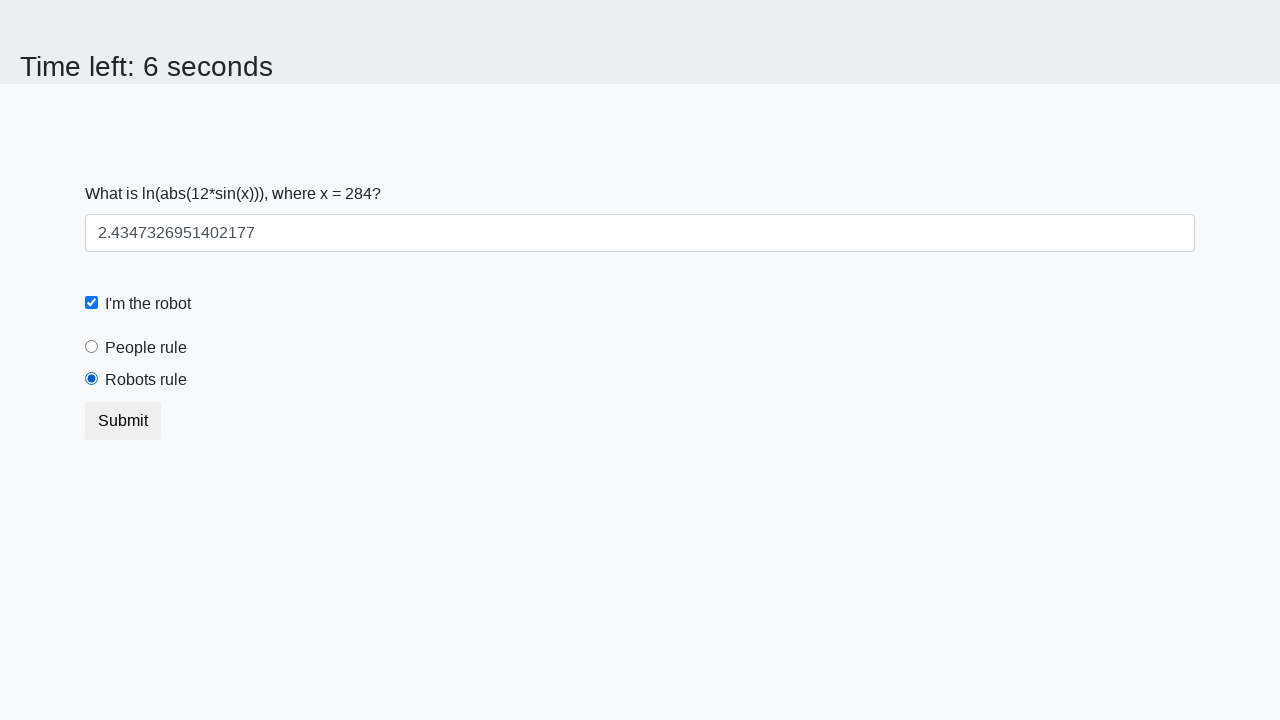

Clicked submit button to submit the form at (123, 421) on button
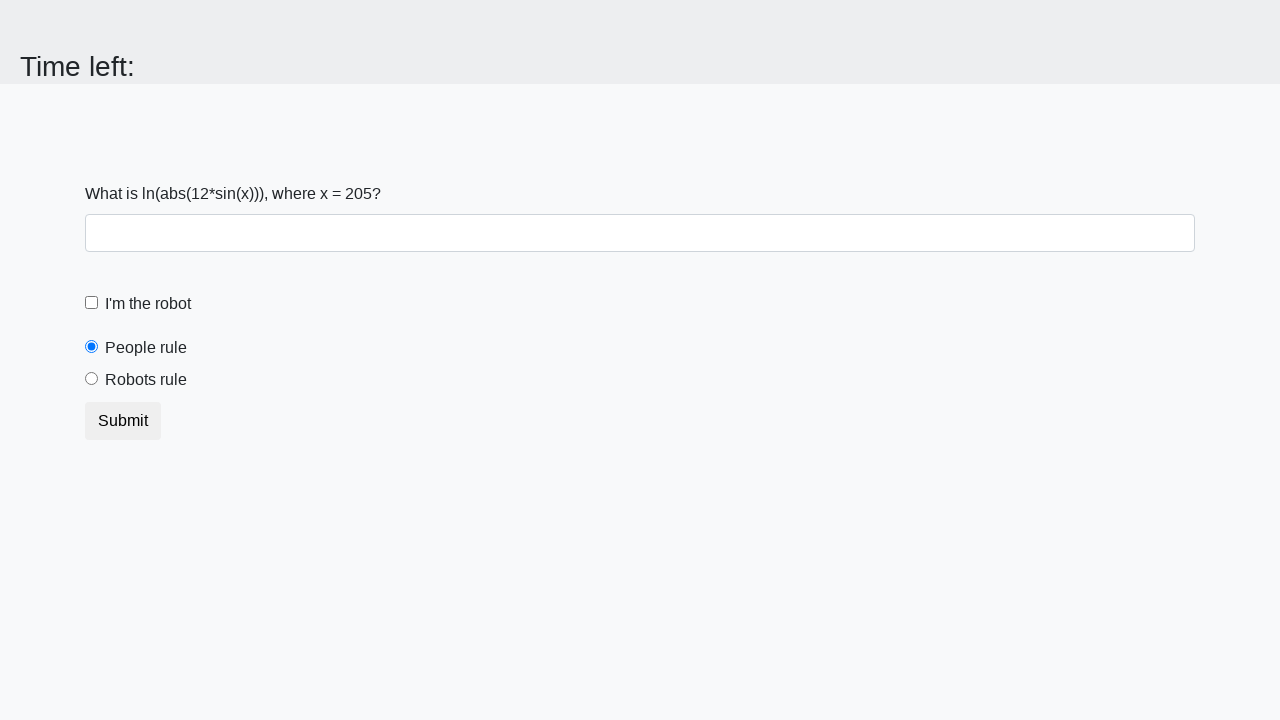

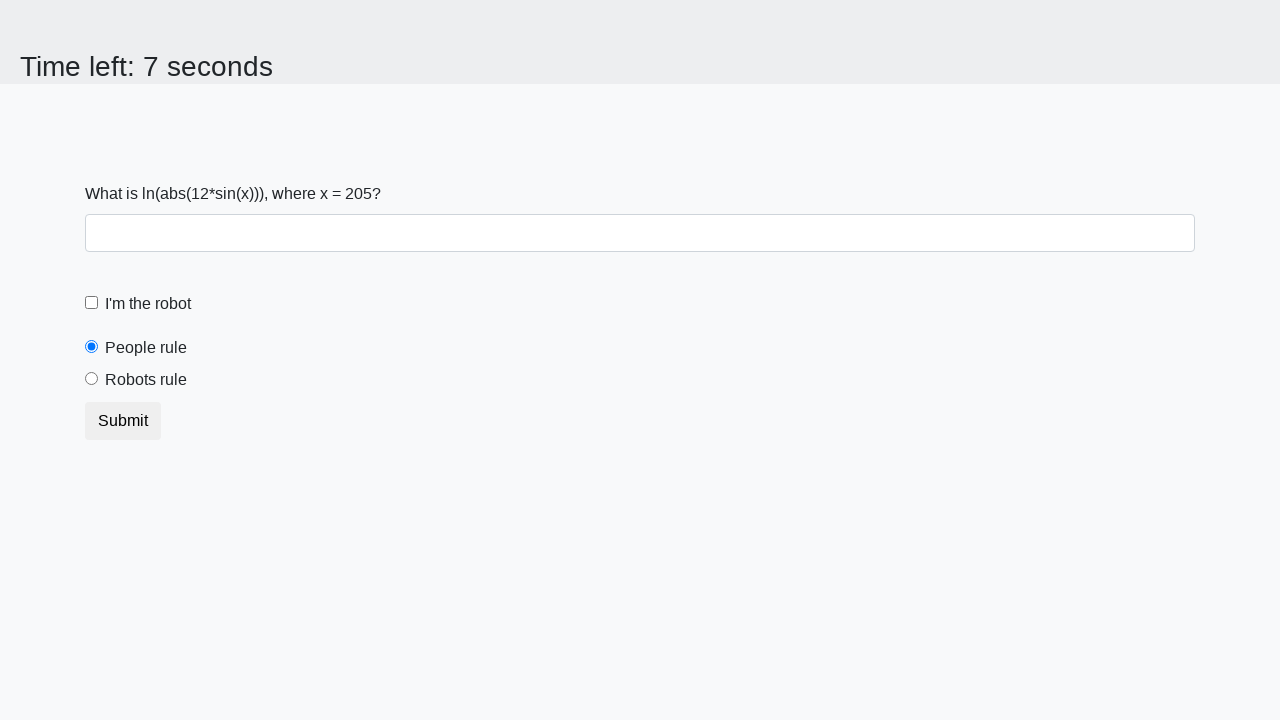